Tests popup/modal window handling by verifying the modal appears with a title and body content, then closes it by clicking the close button

Starting URL: https://the-internet.herokuapp.com/entry_ad

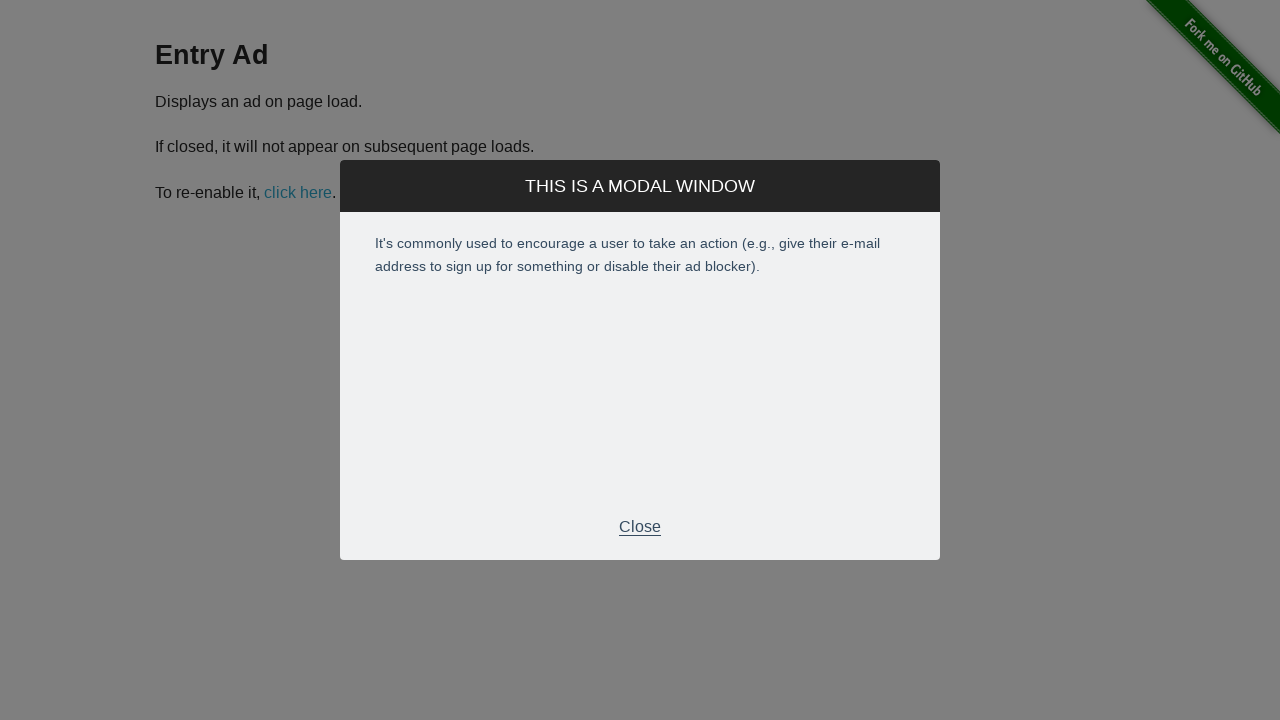

Modal title element appeared on the page
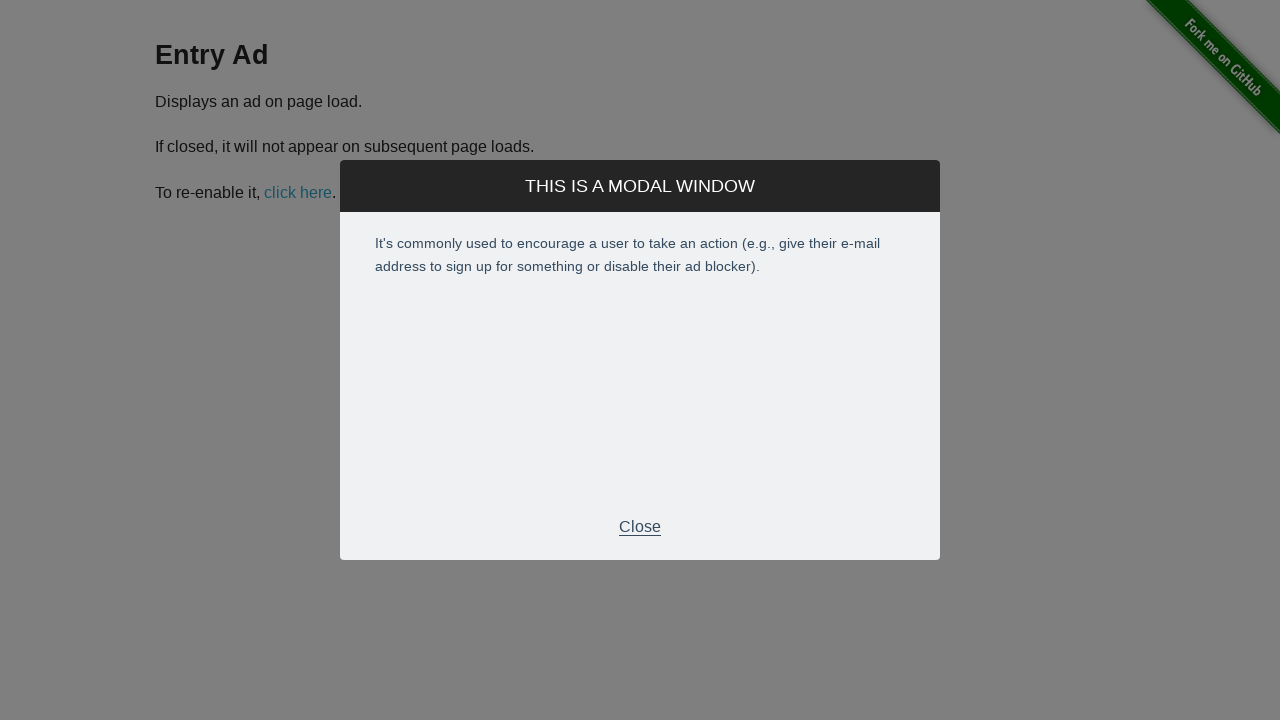

Verified modal title is visible
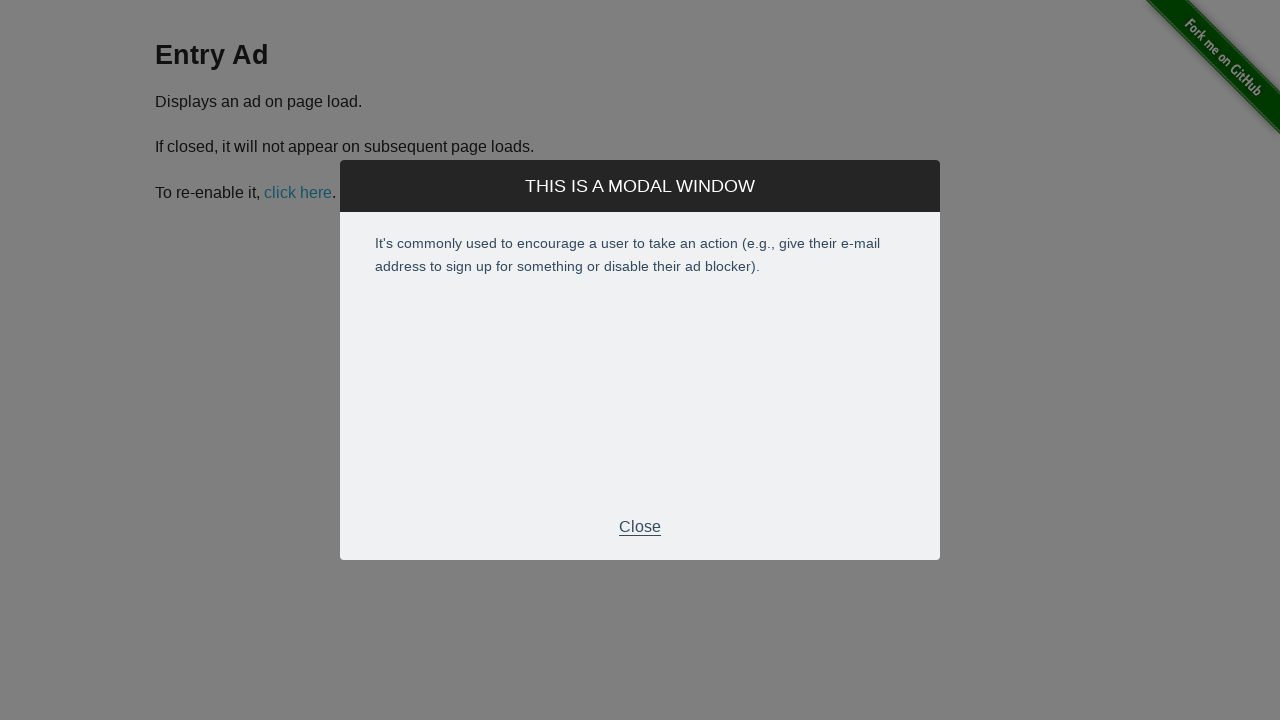

Verified modal body contains non-empty text content
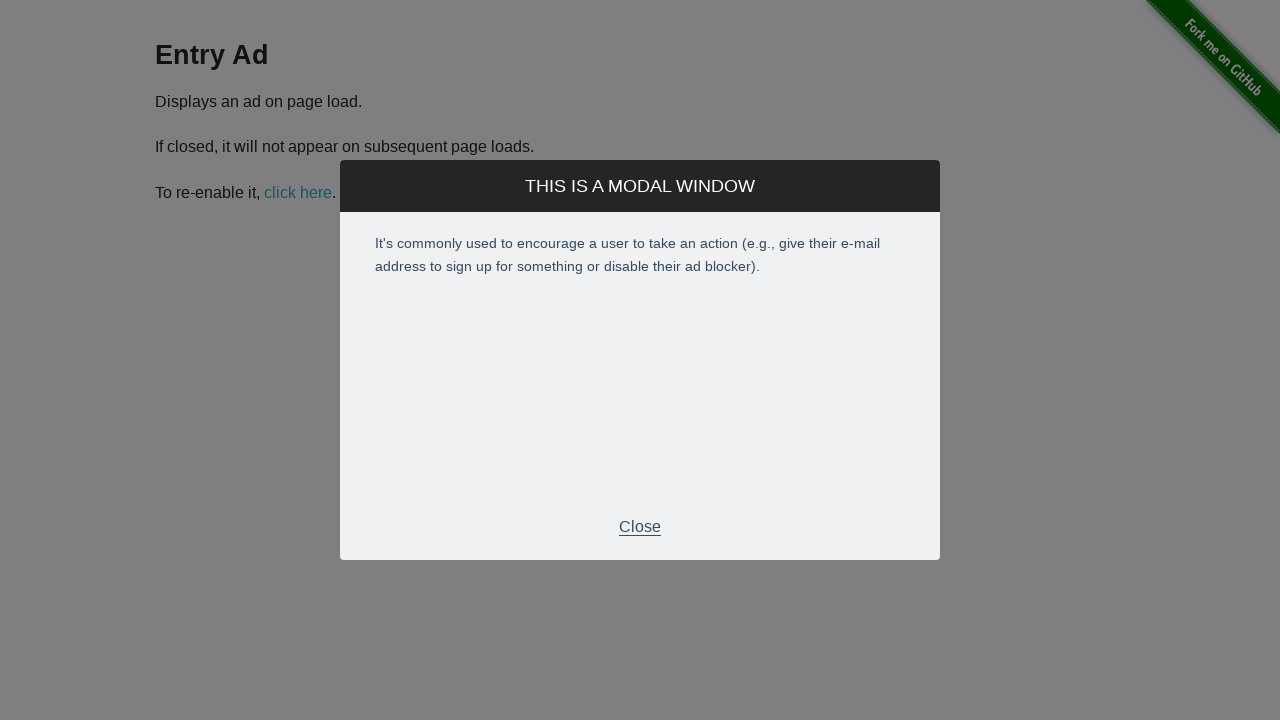

Clicked close button in modal footer to dismiss the modal at (640, 527) on xpath=//div[@class='modal-footer']/p
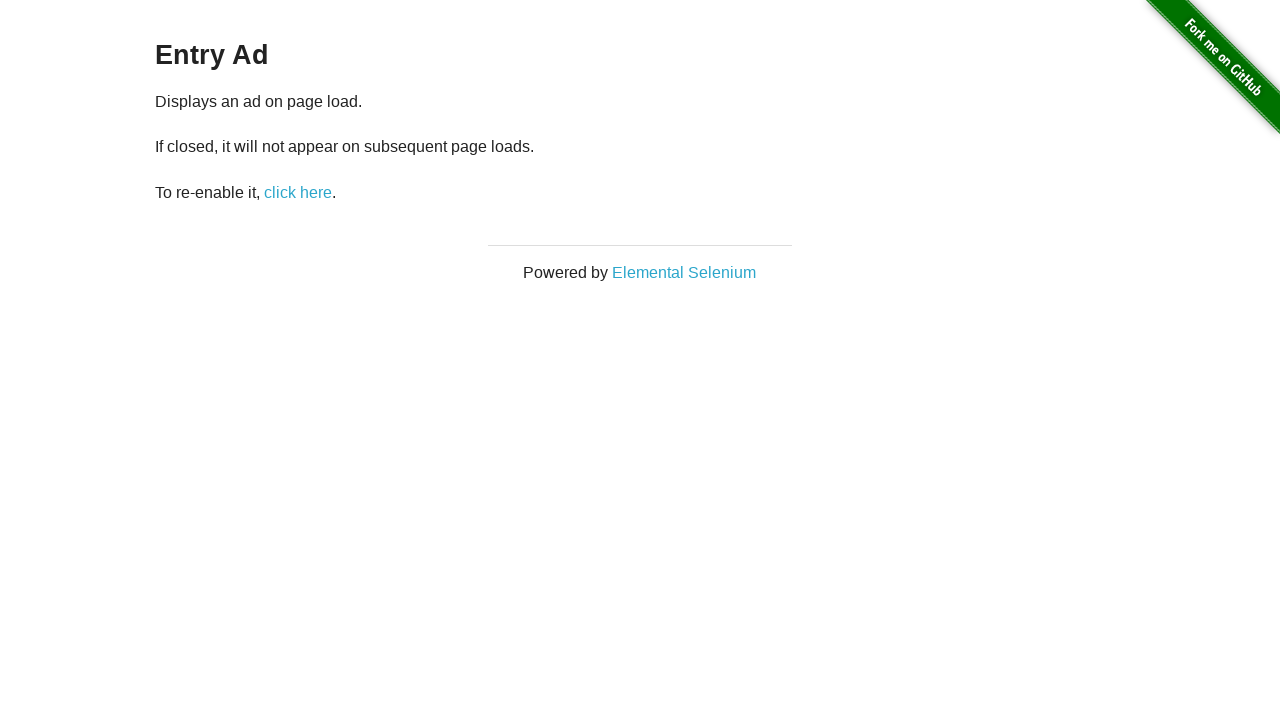

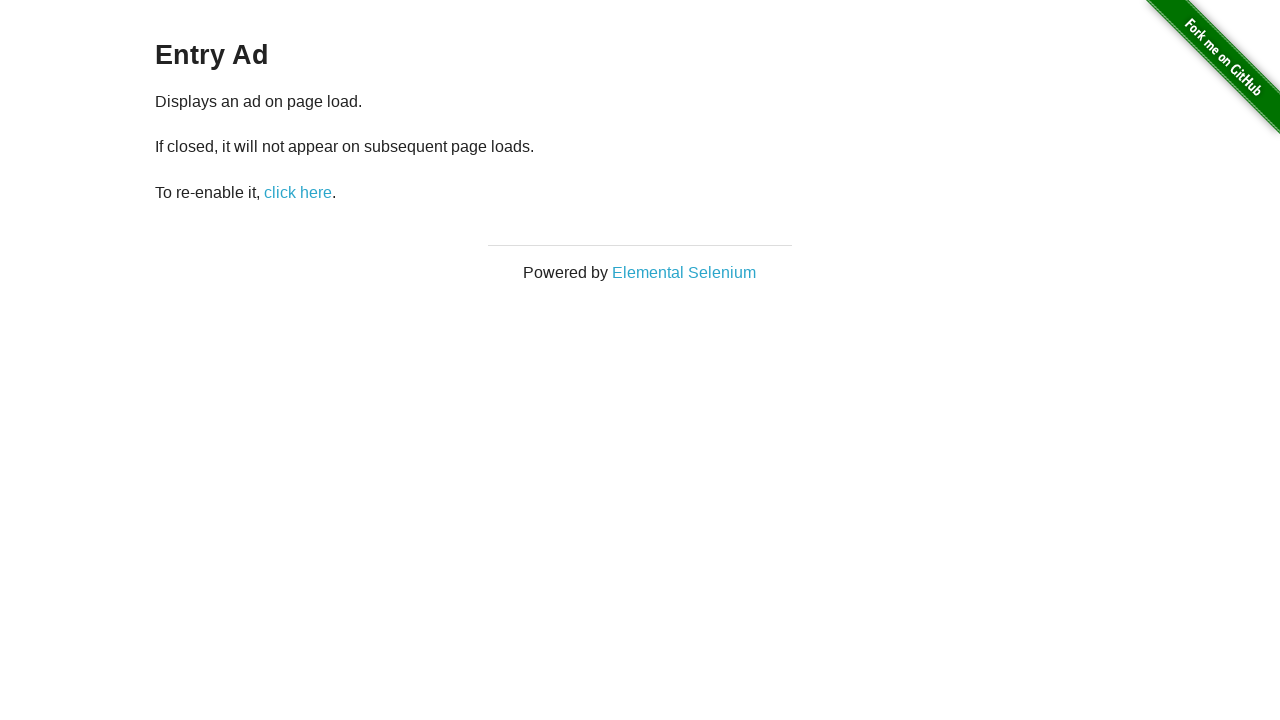